Tests percentage calculator with very large numbers (9999999999999% of 100) and verifies the result

Starting URL: https://www.calculator.net/percent-calculator.html

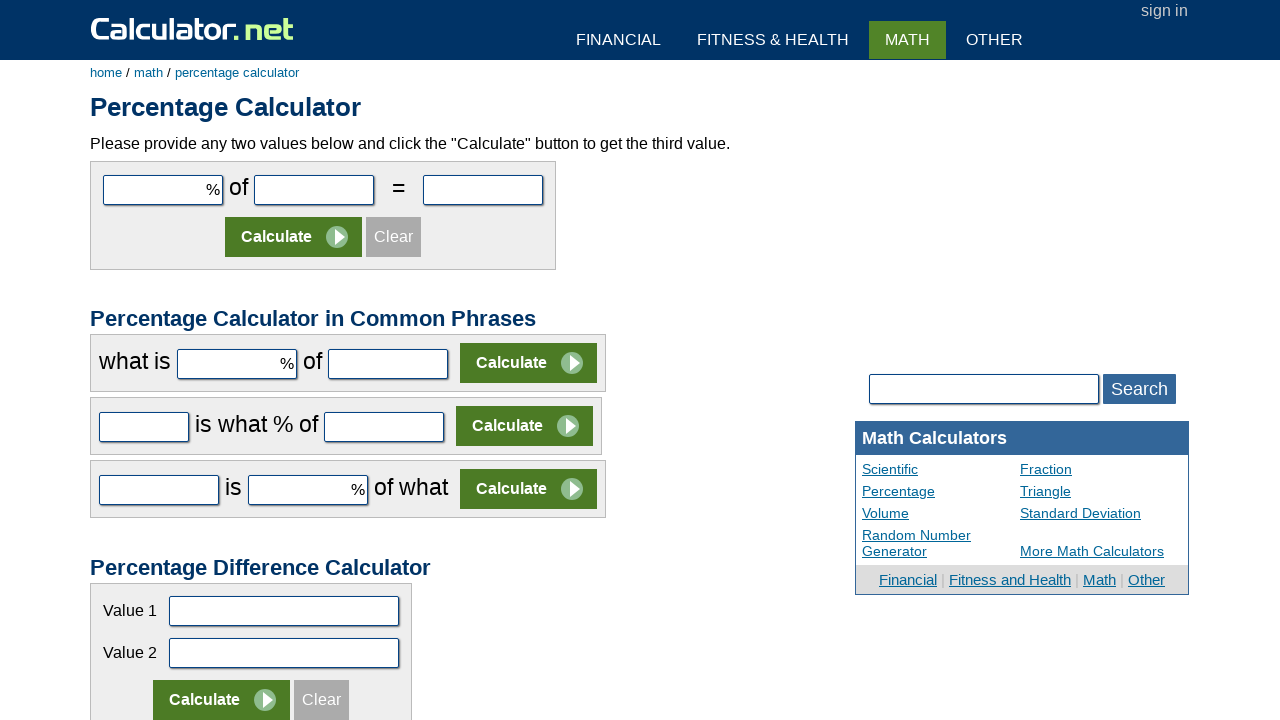

Cleared the first number field (cpar1) on xpath=//*[@id="cpar1"]
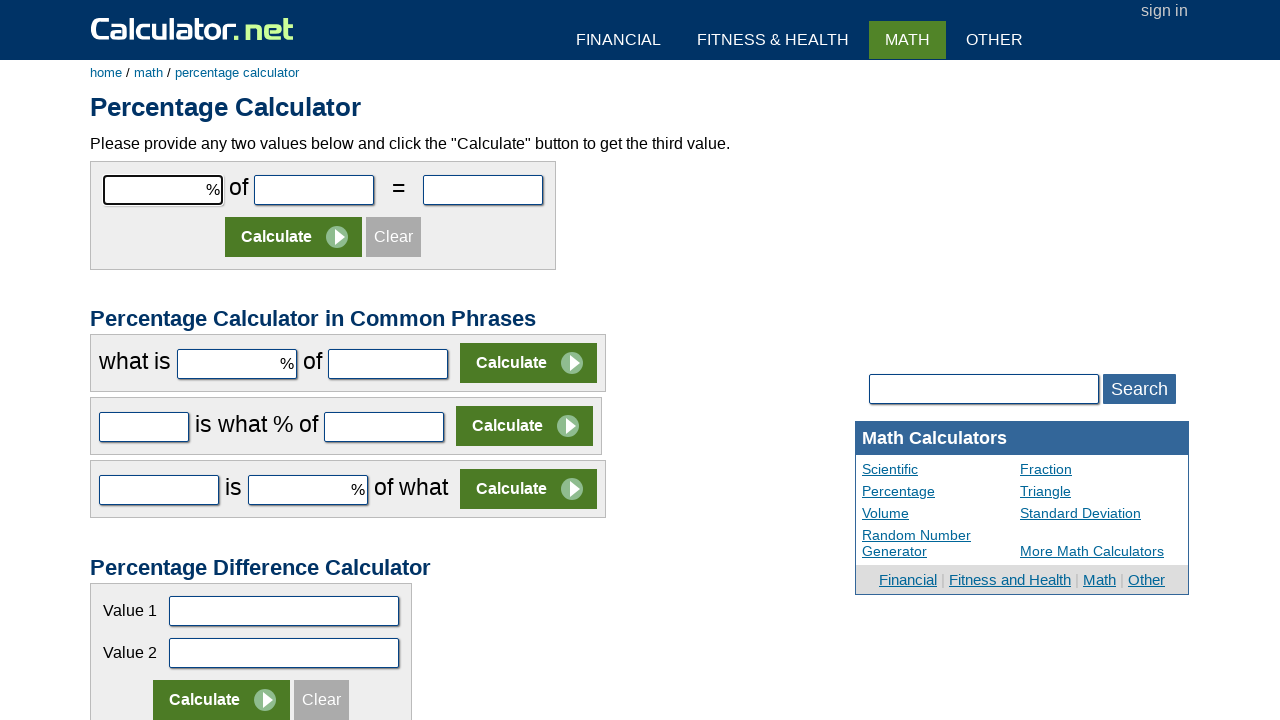

Filled the first number field with 100 on //*[@id="cpar1"]
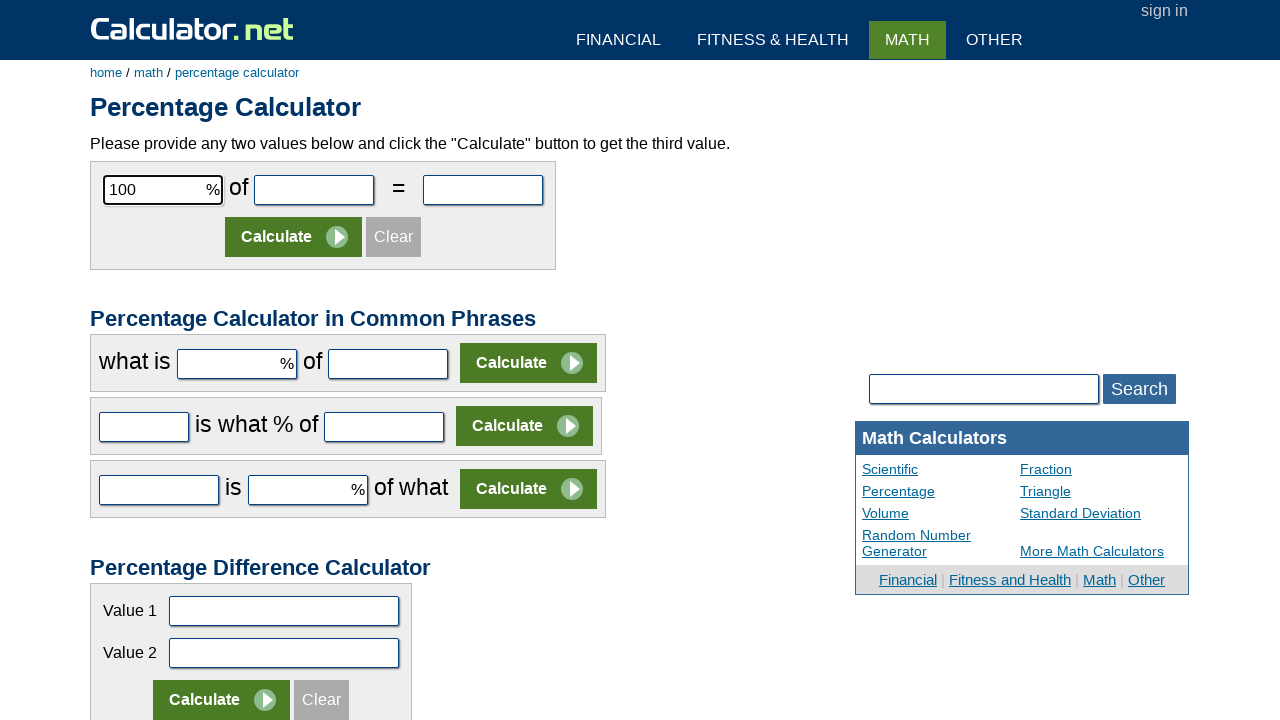

Cleared the percentage field (cpar2) on xpath=//*[@id="cpar2"]
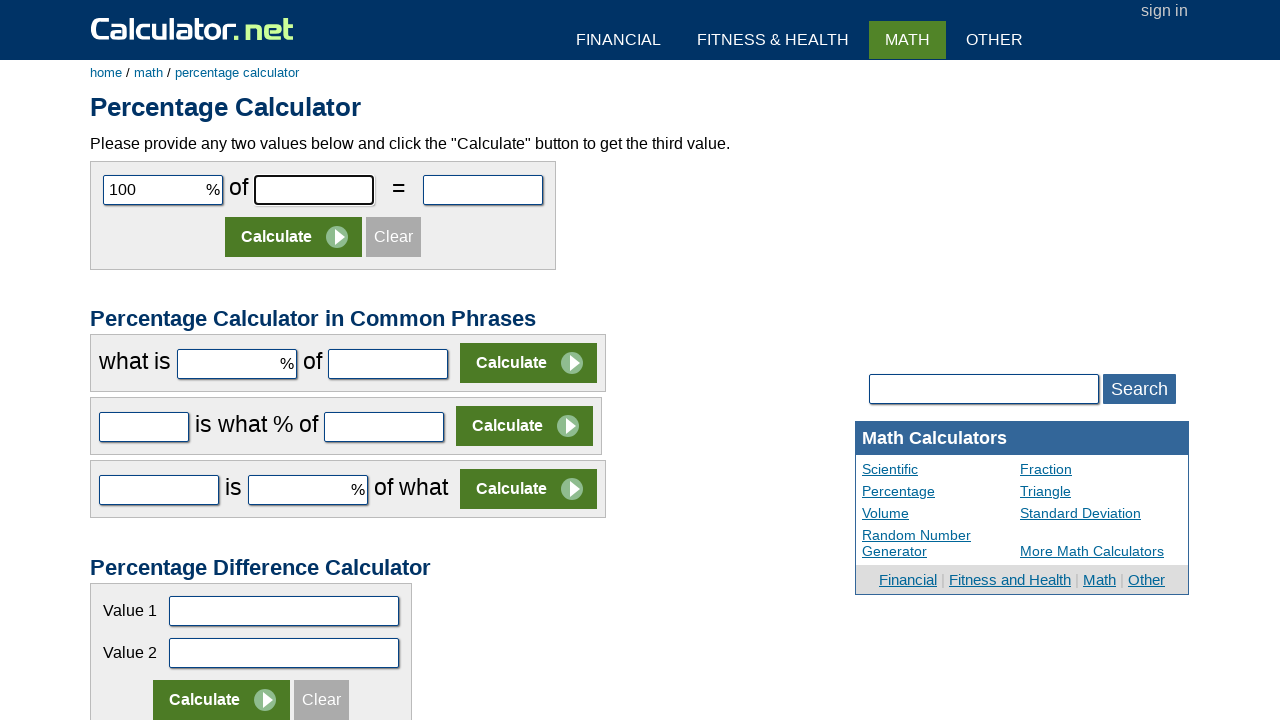

Filled the percentage field with very large number 9999999999999 on //*[@id="cpar2"]
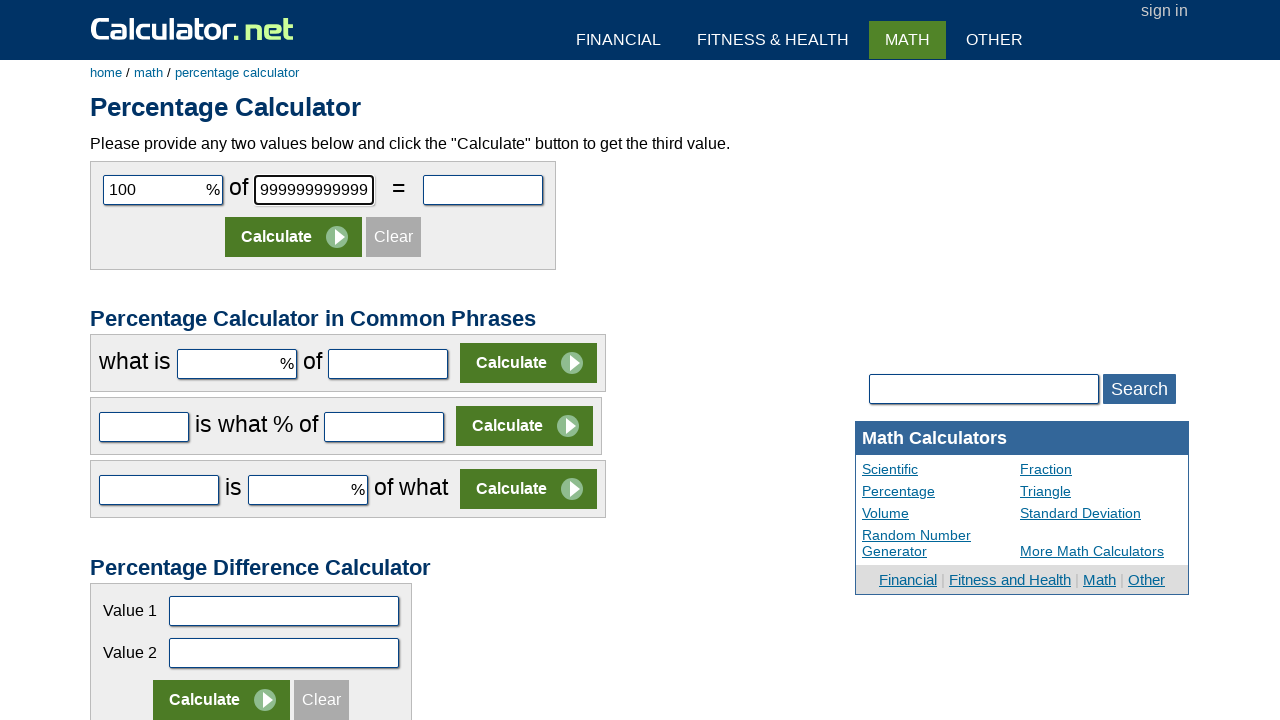

Clicked the Calculate button at (294, 237) on xpath=//input[@value='Calculate']
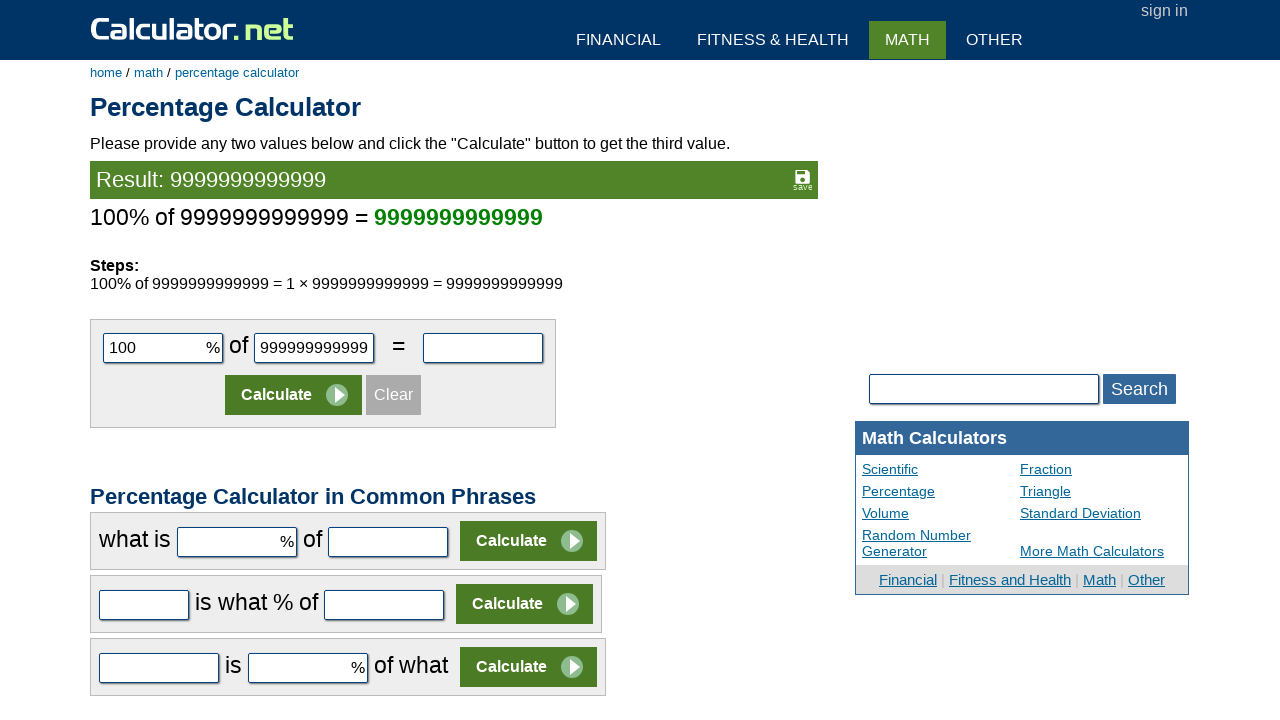

Verified result element is present
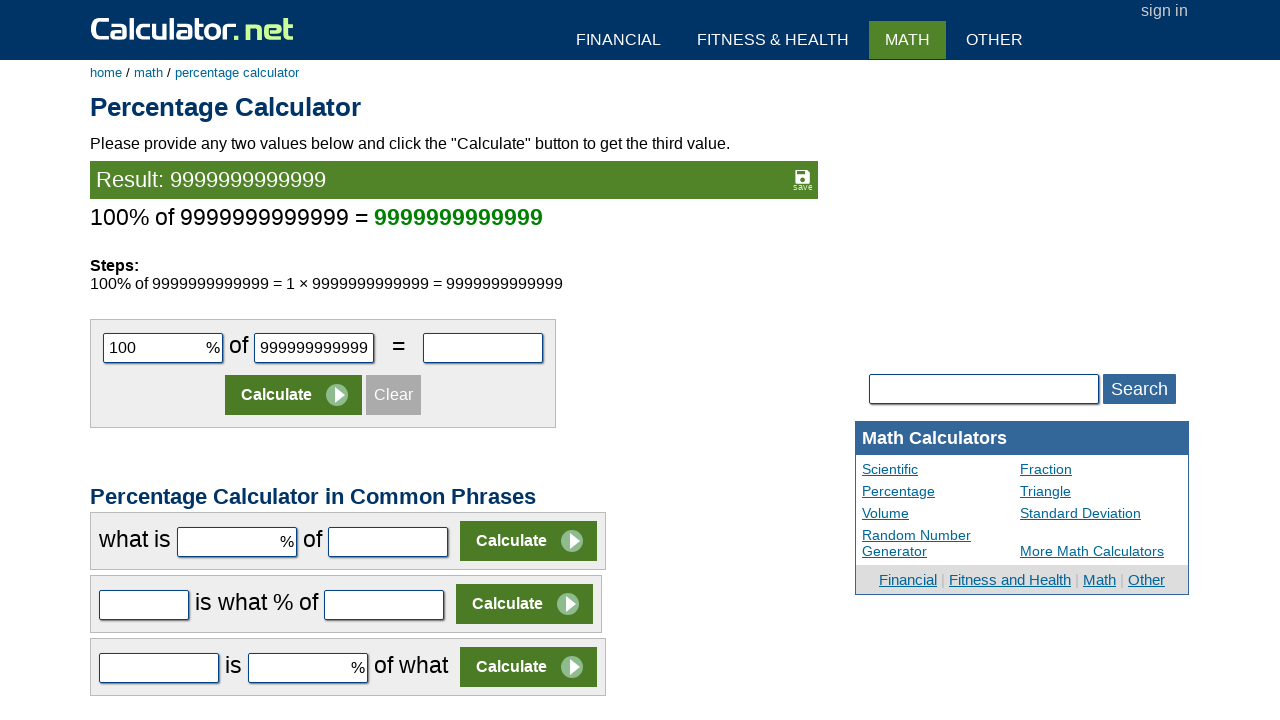

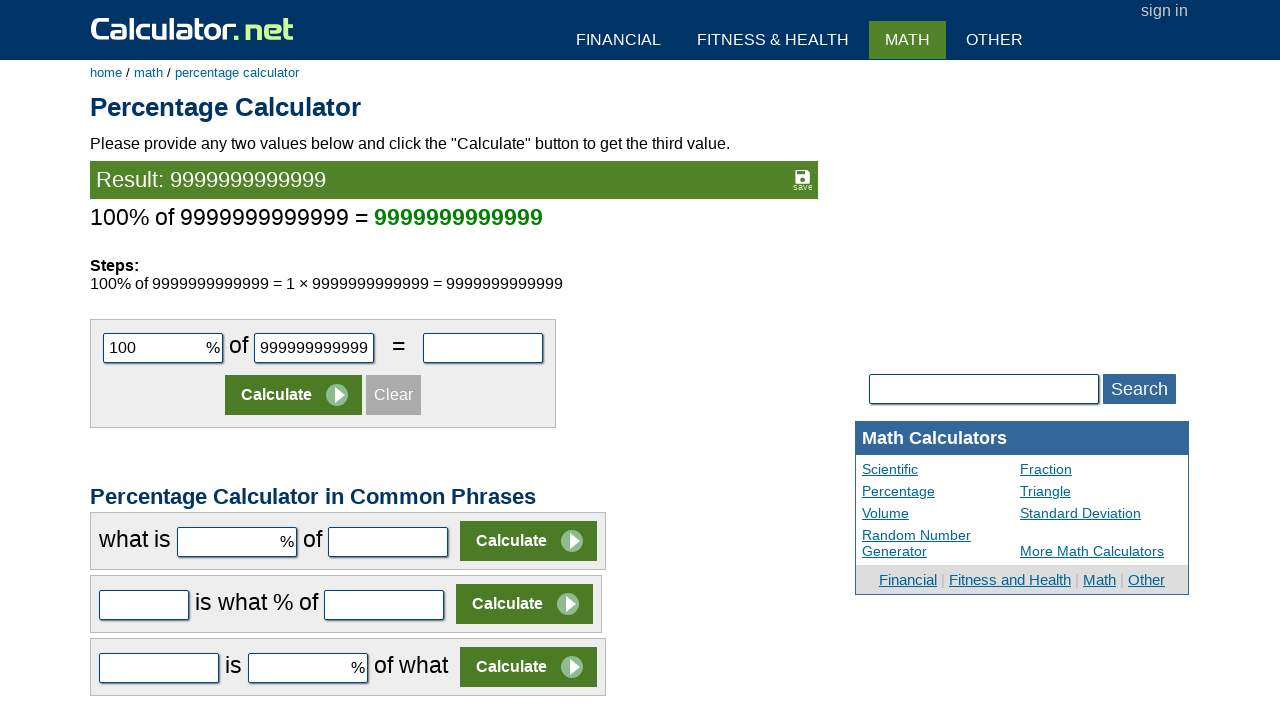